Tests various form interactions including typing in textboxes, waiting for elements to become visible, clicking checkboxes and radio buttons, selecting options from a listbox, and handling JavaScript alert/confirm dialogs.

Starting URL: http://only-testing-blog.blogspot.in/2014/01/textbox.html

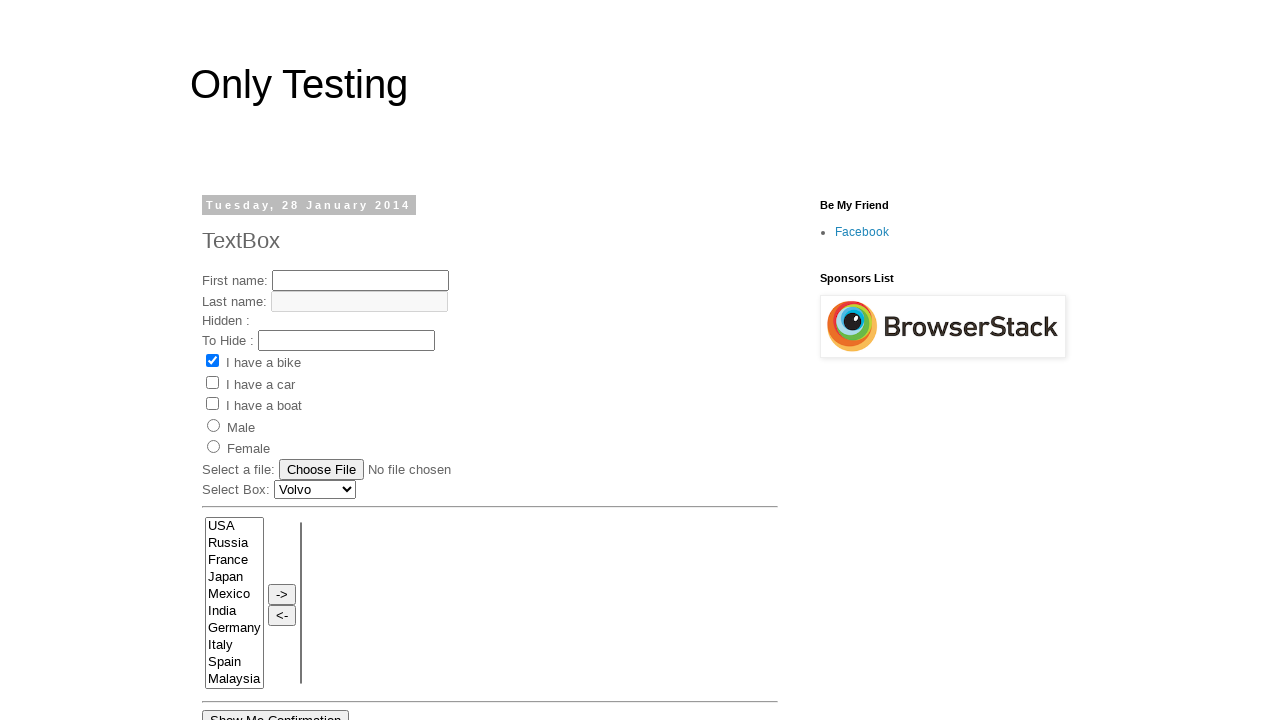

Filled first textbox with 'popescu' on #text2
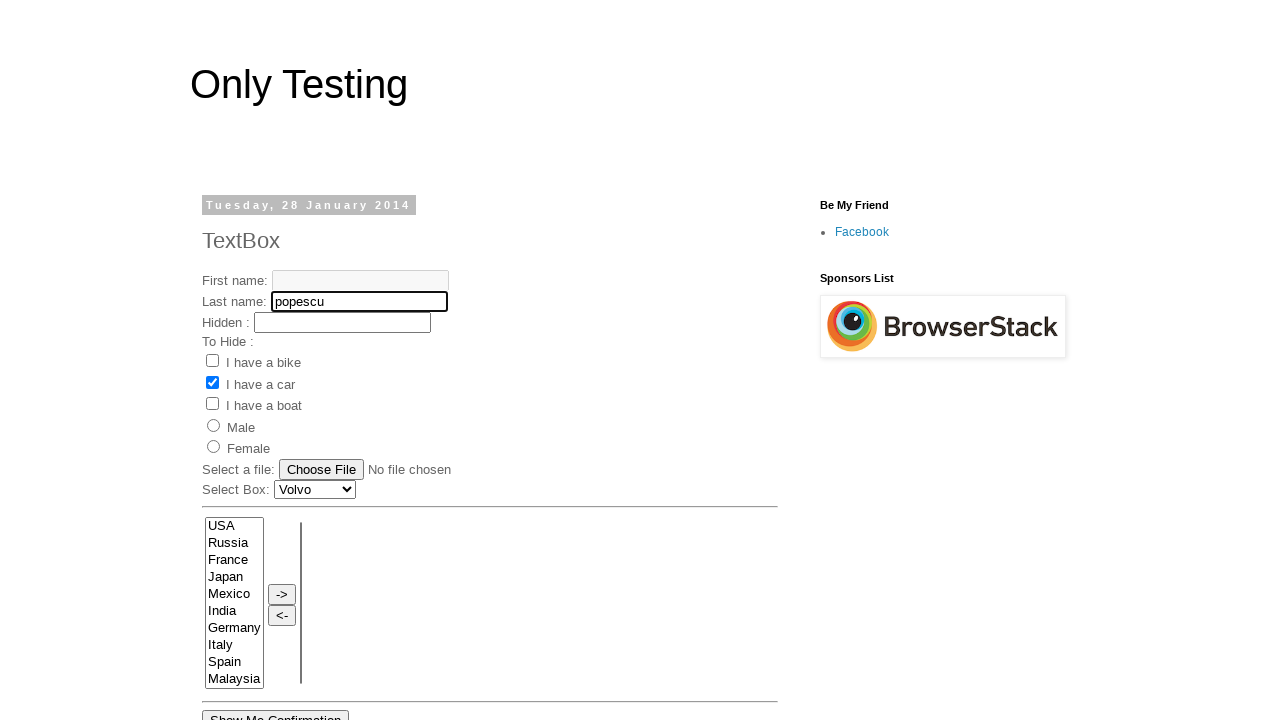

Hidden textbox became visible
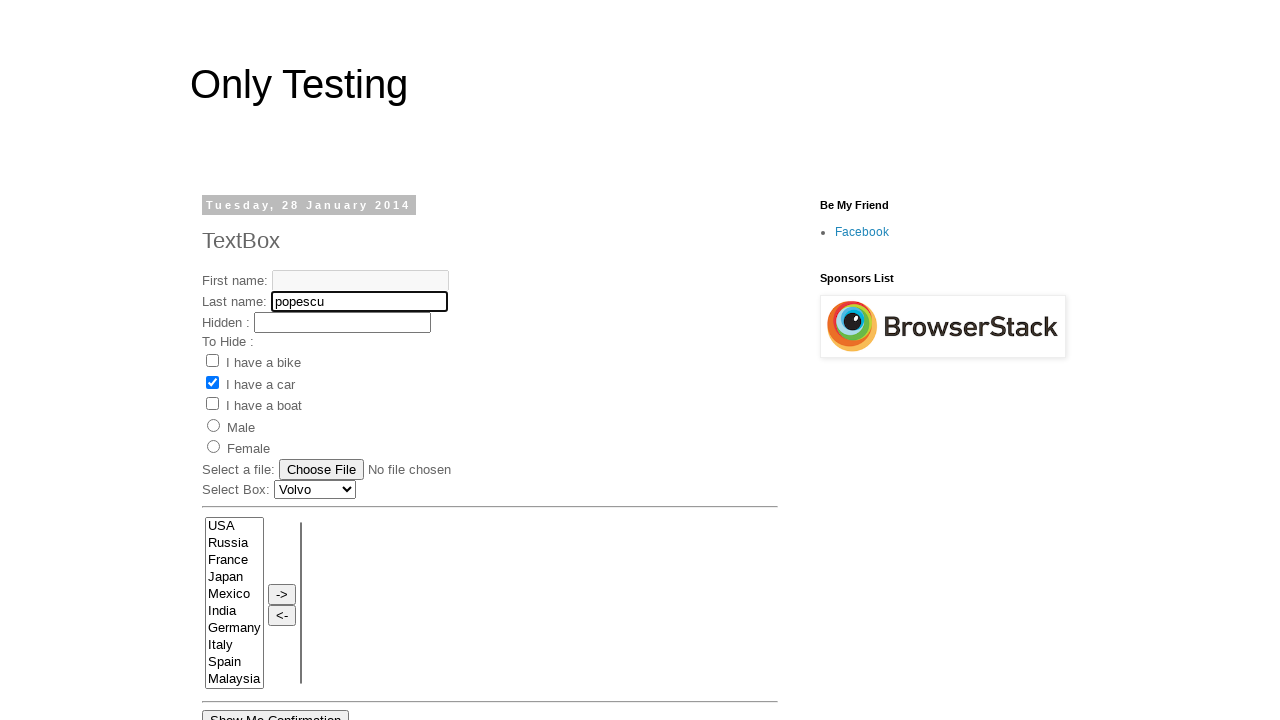

Filled visible textbox with 'daniel' on #text3
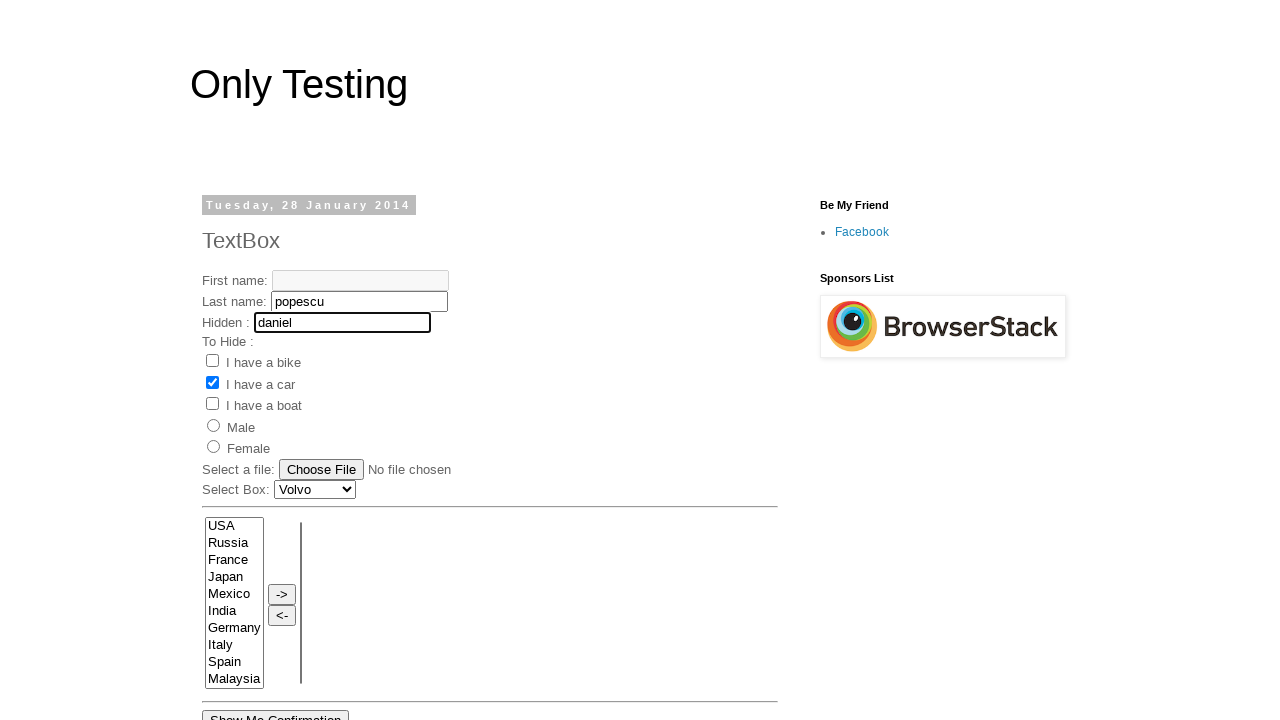

Reloaded the page
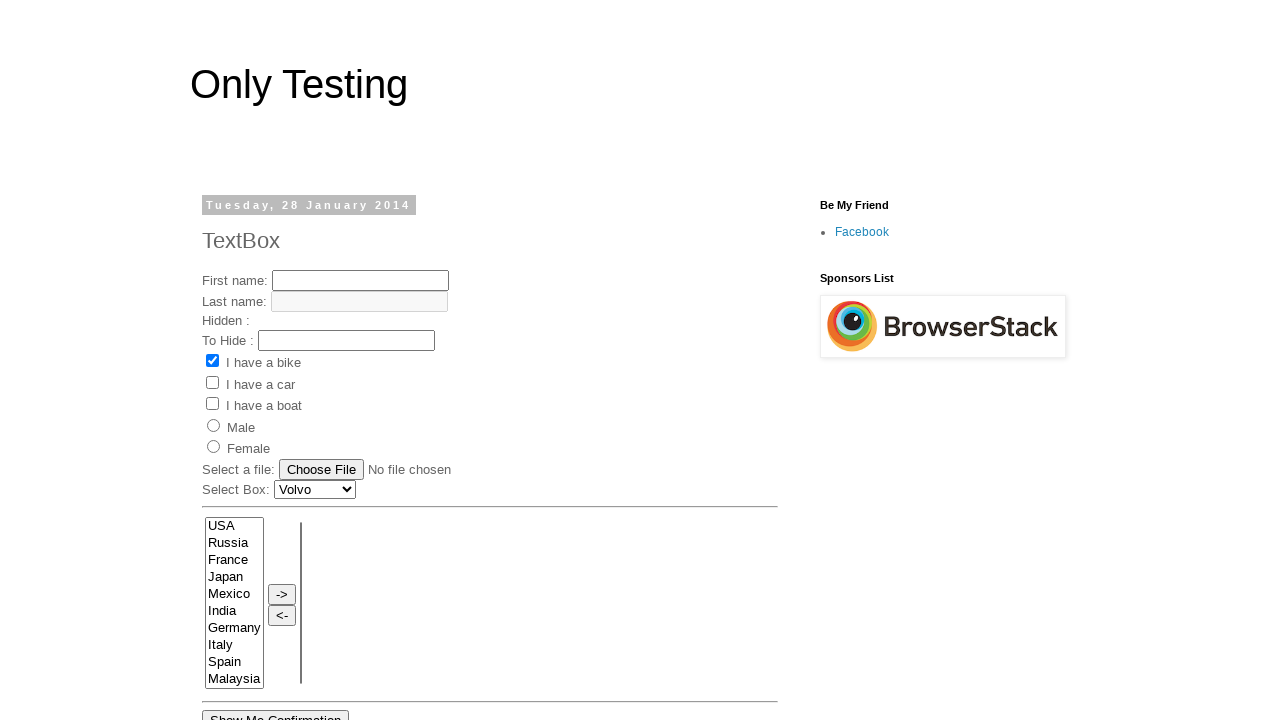

Page loaded successfully
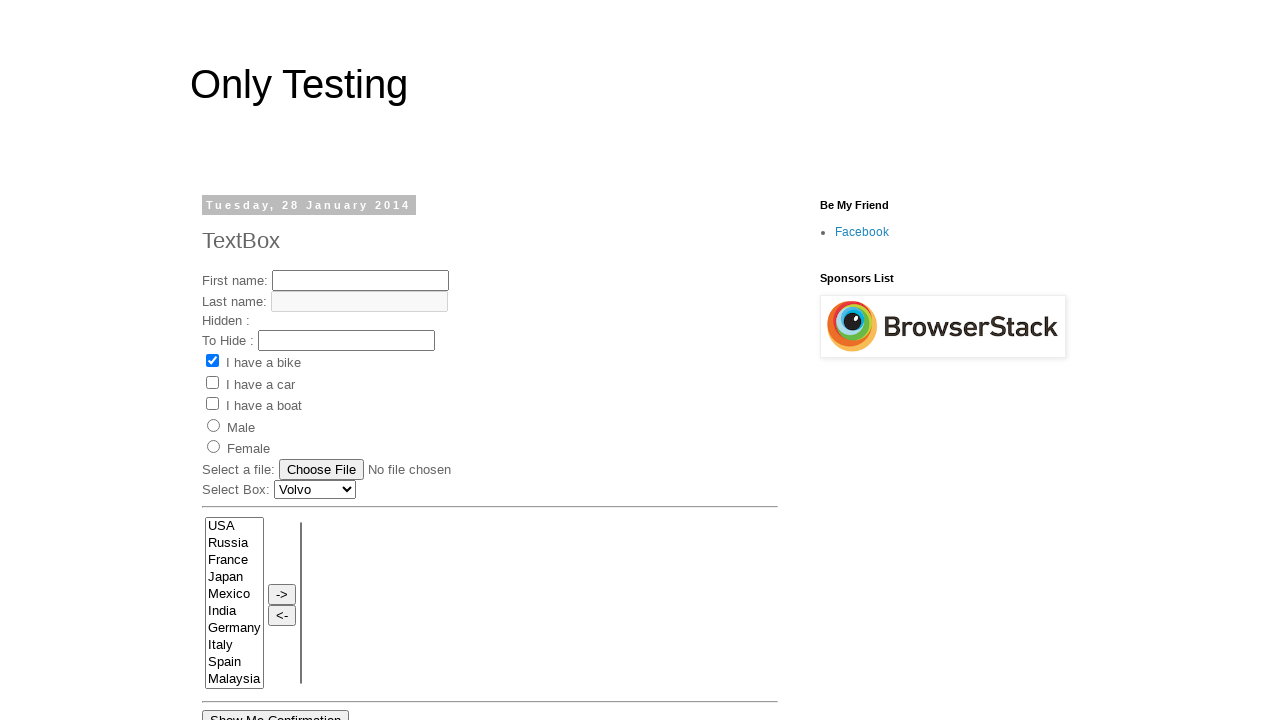

Clicked first checkbox at (212, 361) on #check1
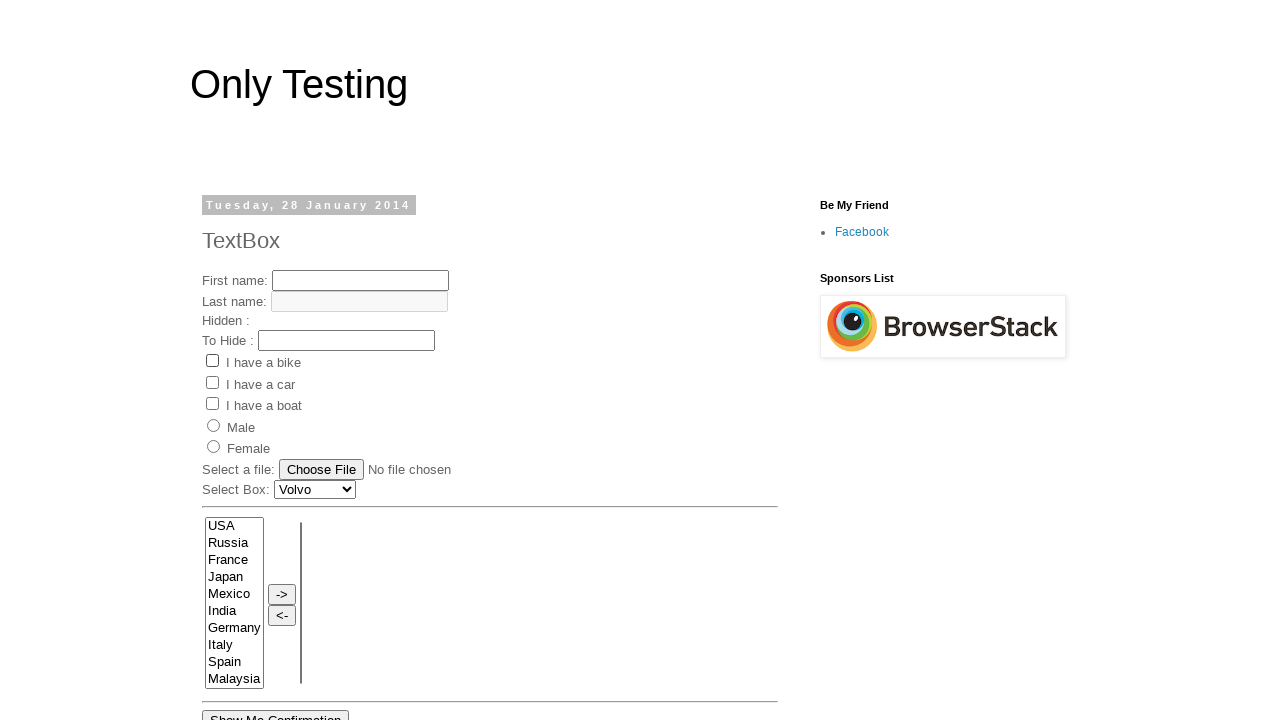

Clicked second checkbox at (212, 382) on #check2
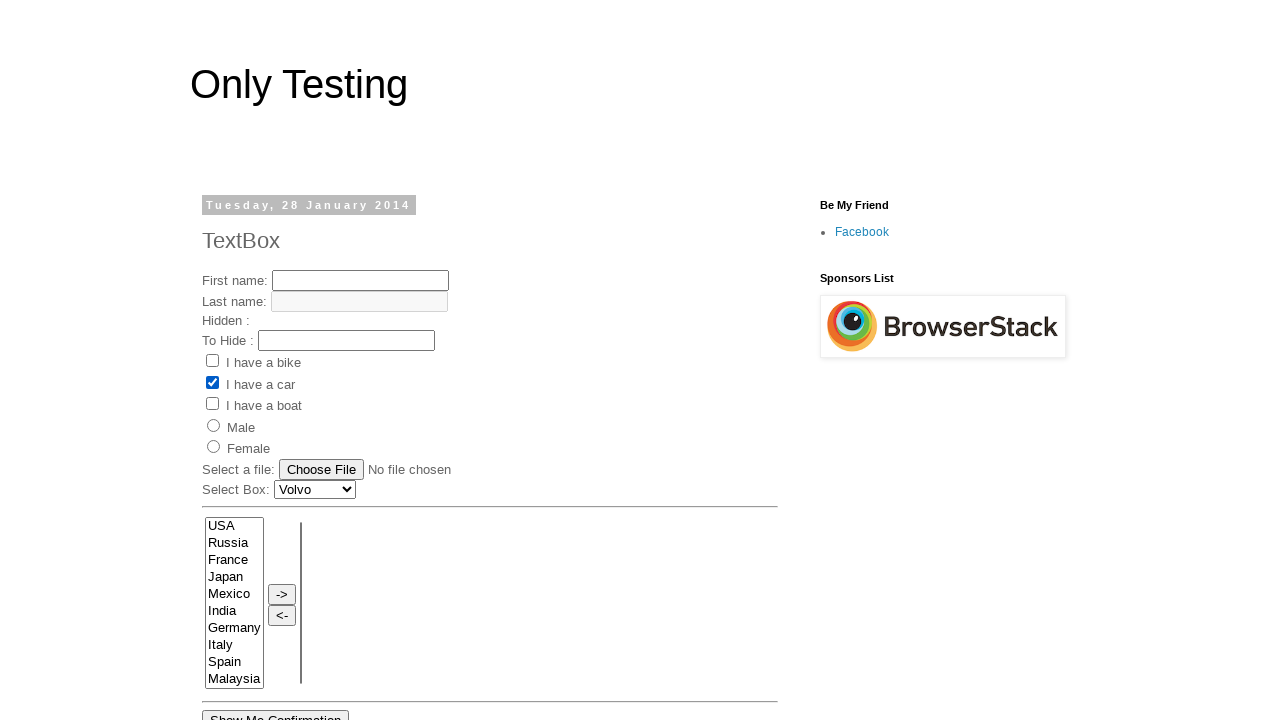

Clicked third checkbox at (212, 404) on #check3
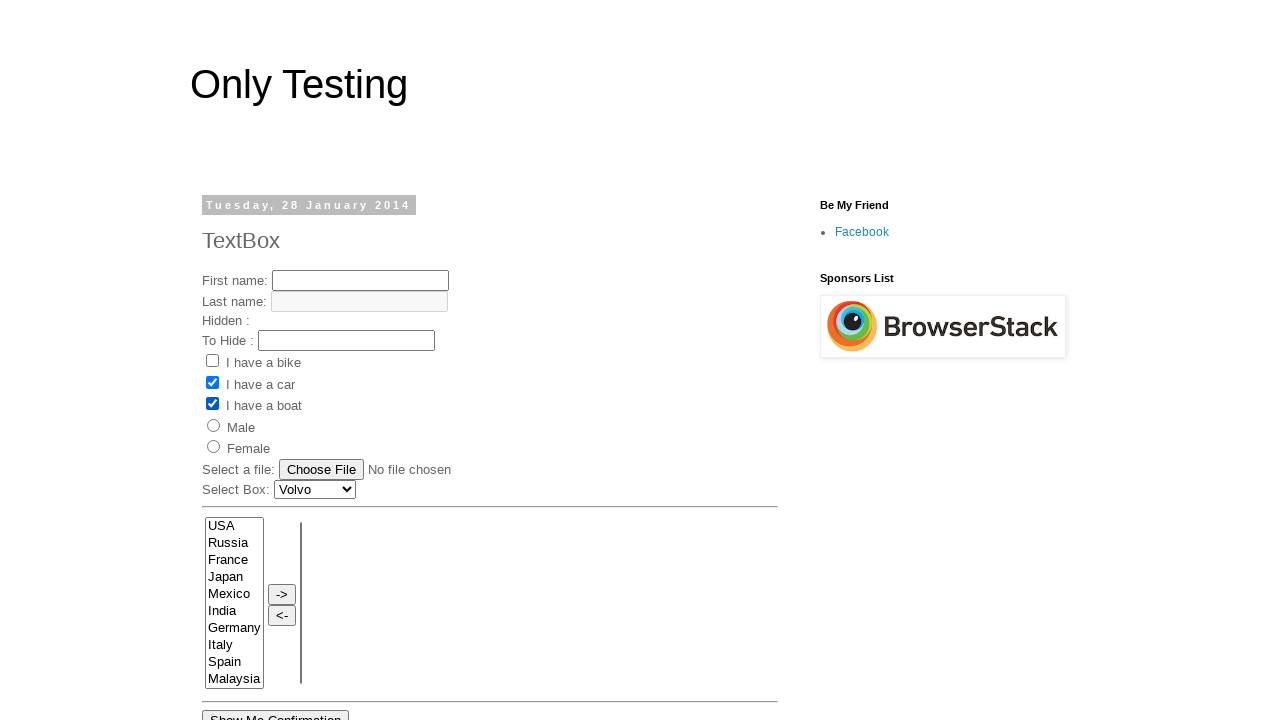

Clicked radio button at (214, 425) on #radio1
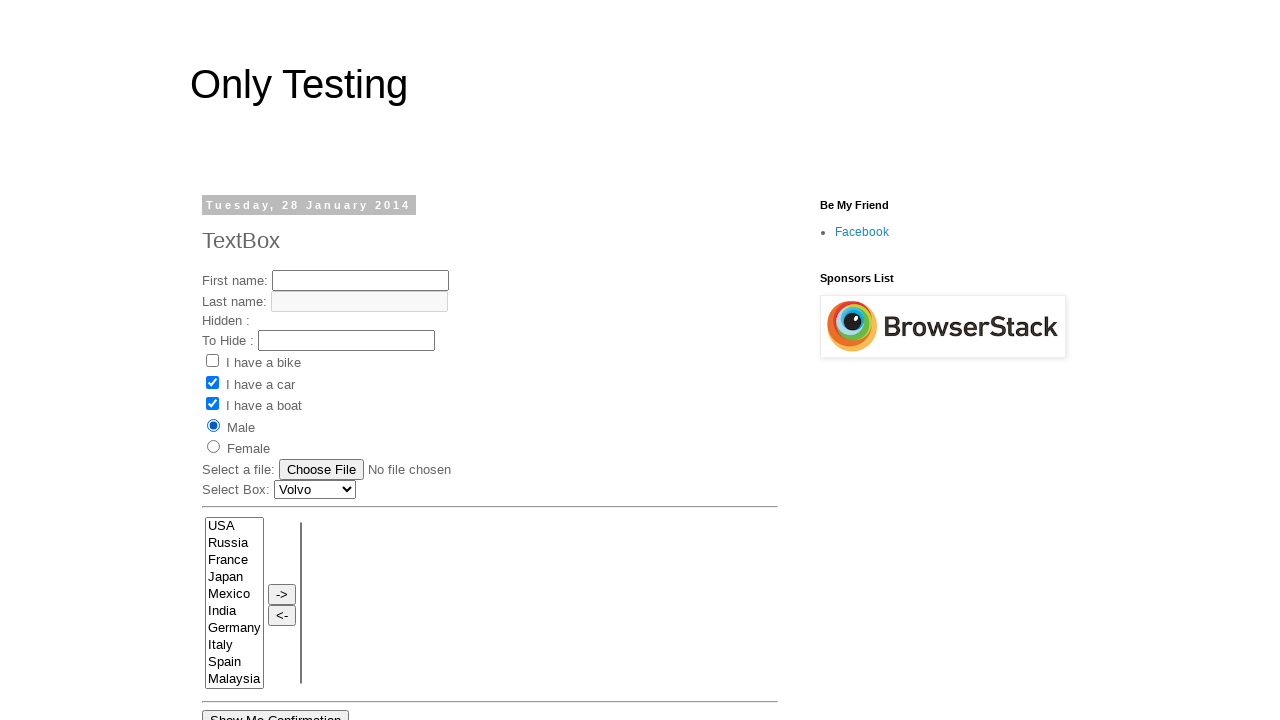

Selected Germany from listbox on select[name='FromLB']
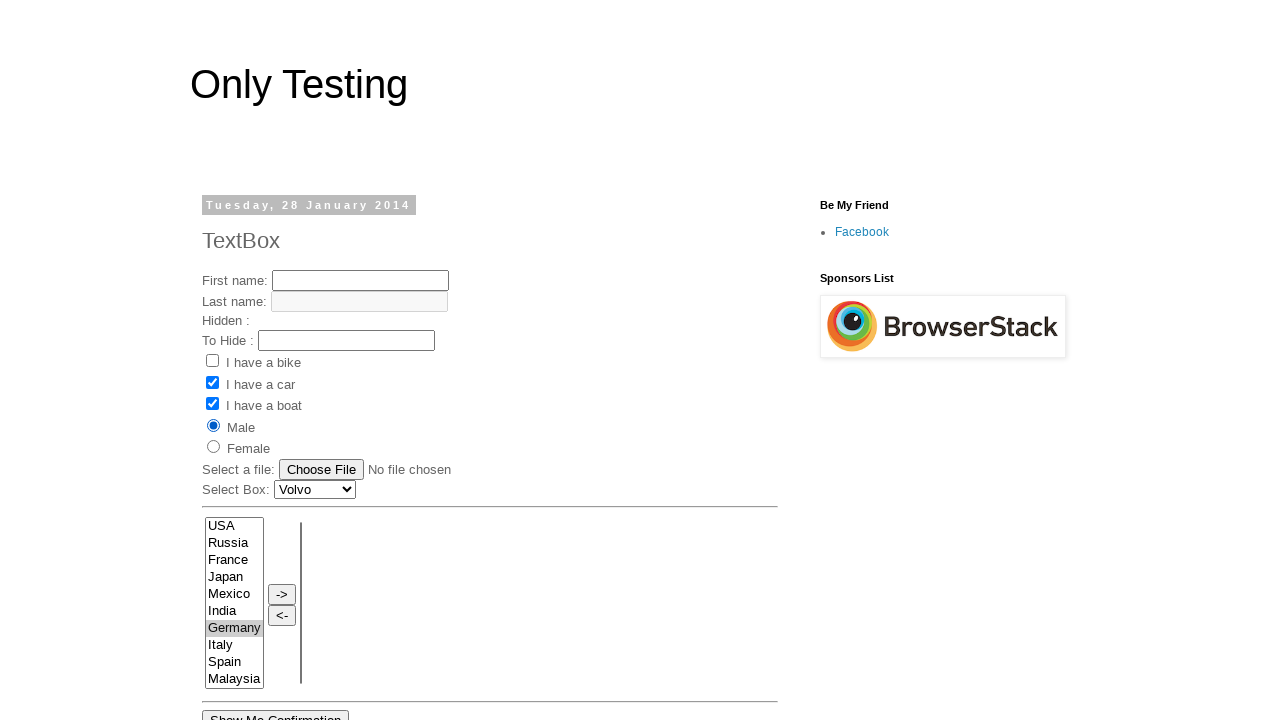

Clicked transfer button to move Germany at (282, 594) on input[type='button']
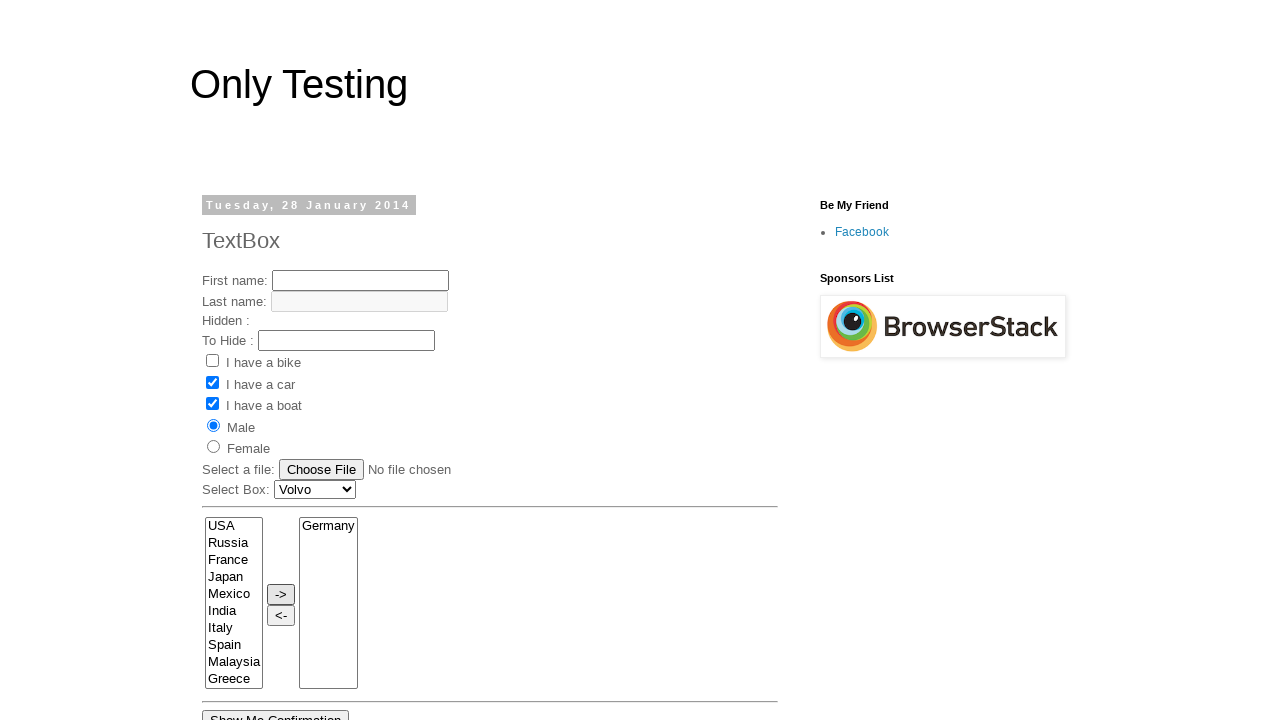

Selected Mexico from listbox on select[name='FromLB']
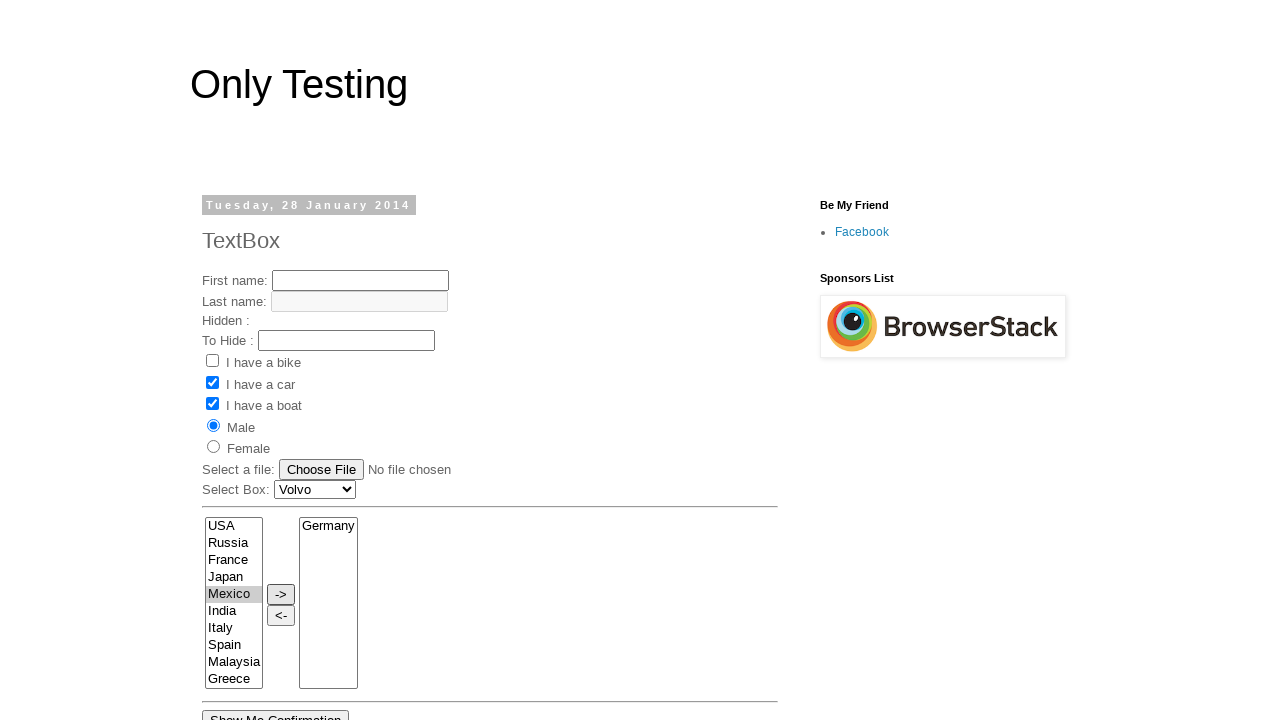

Clicked transfer button to move Mexico at (281, 594) on input[type='button']
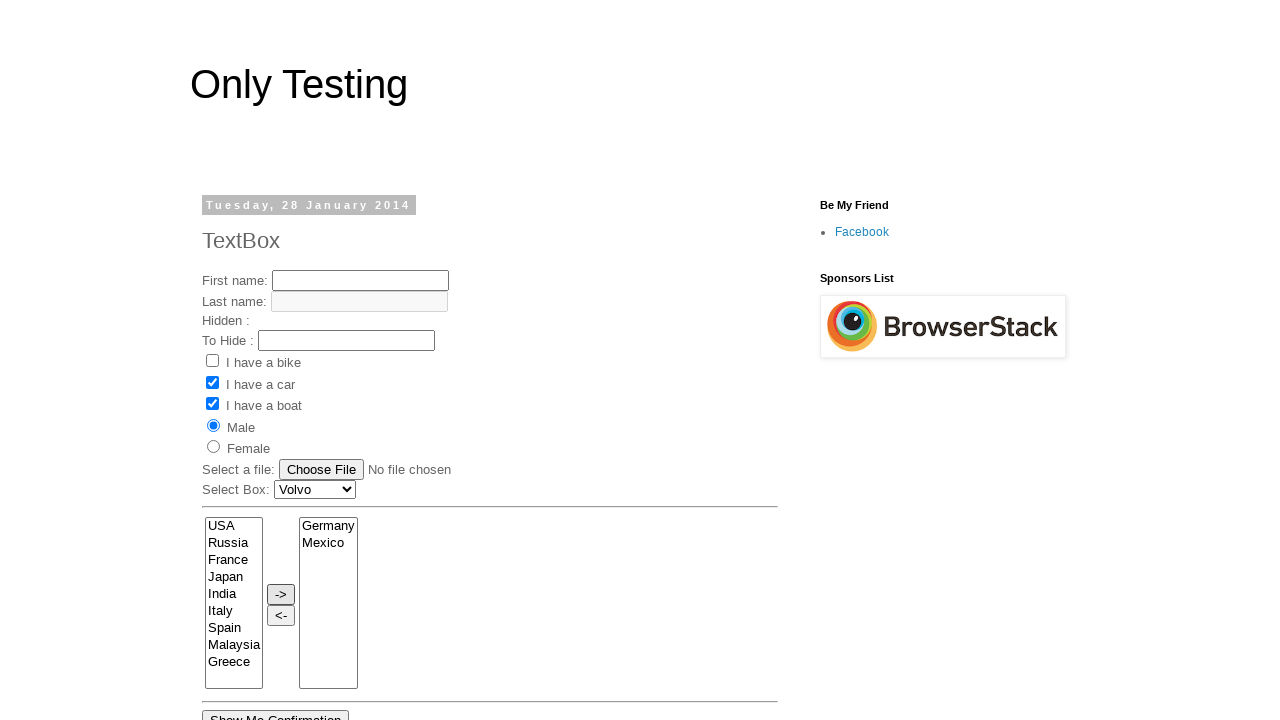

Selected Russia from listbox on select[name='FromLB']
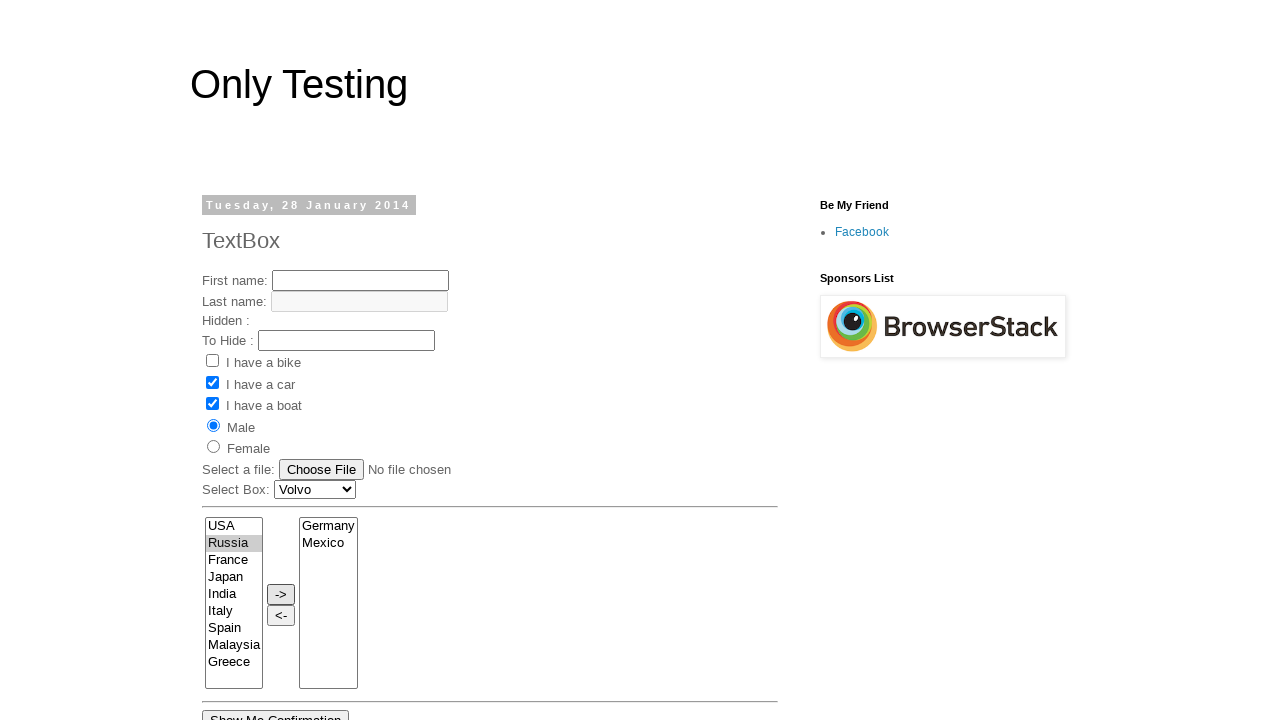

Clicked transfer button to move Russia at (281, 594) on input[type='button']
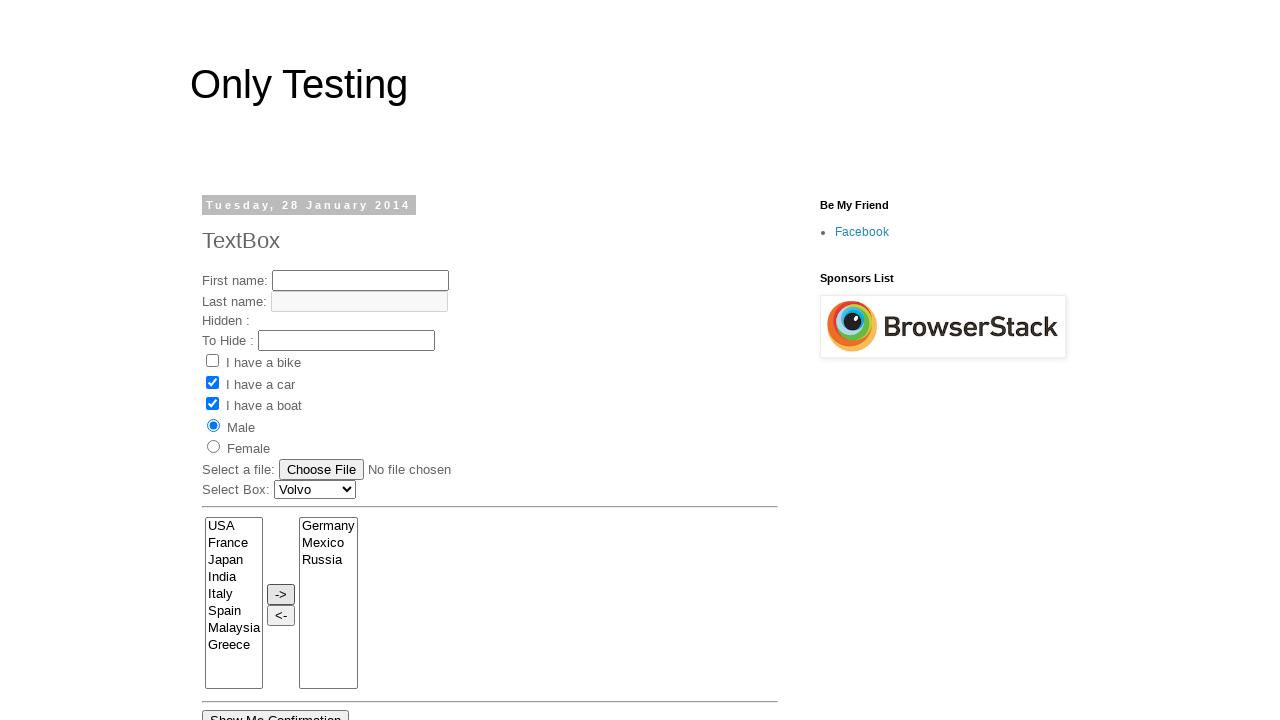

Set up dialog handler to accept dialogs
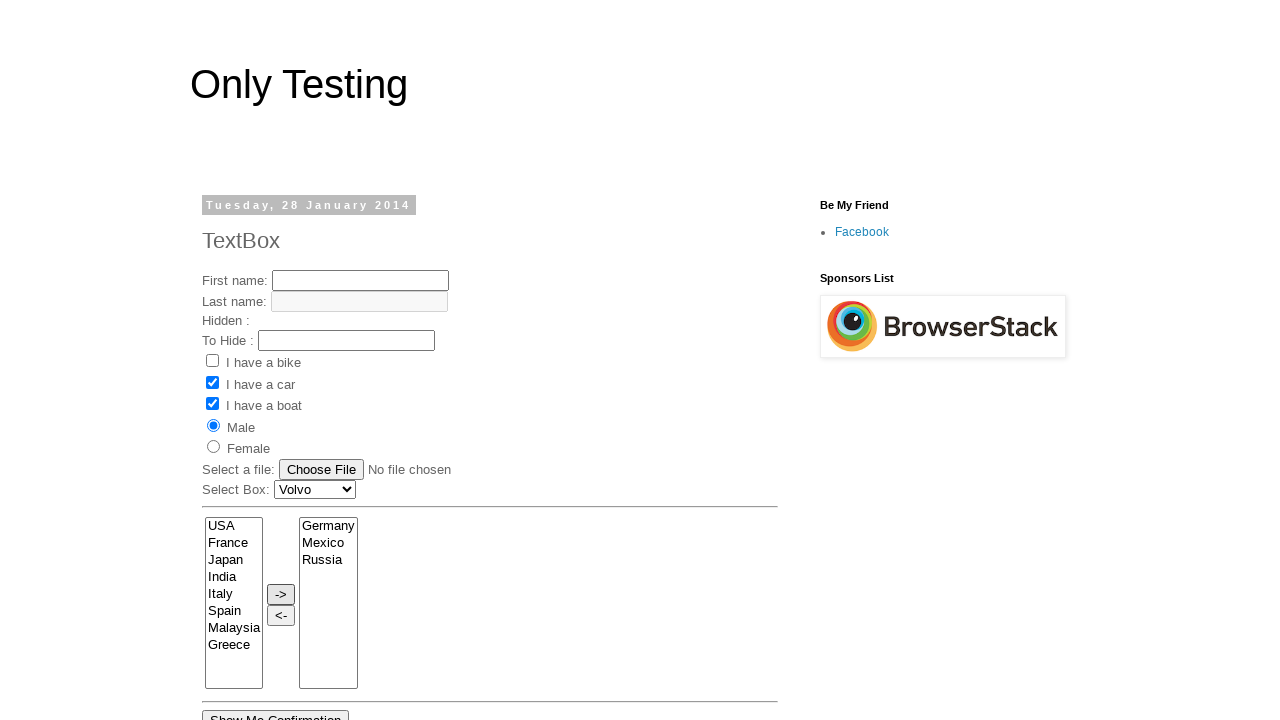

Clicked button triggering confirm dialog and accepted it at (276, 710) on button
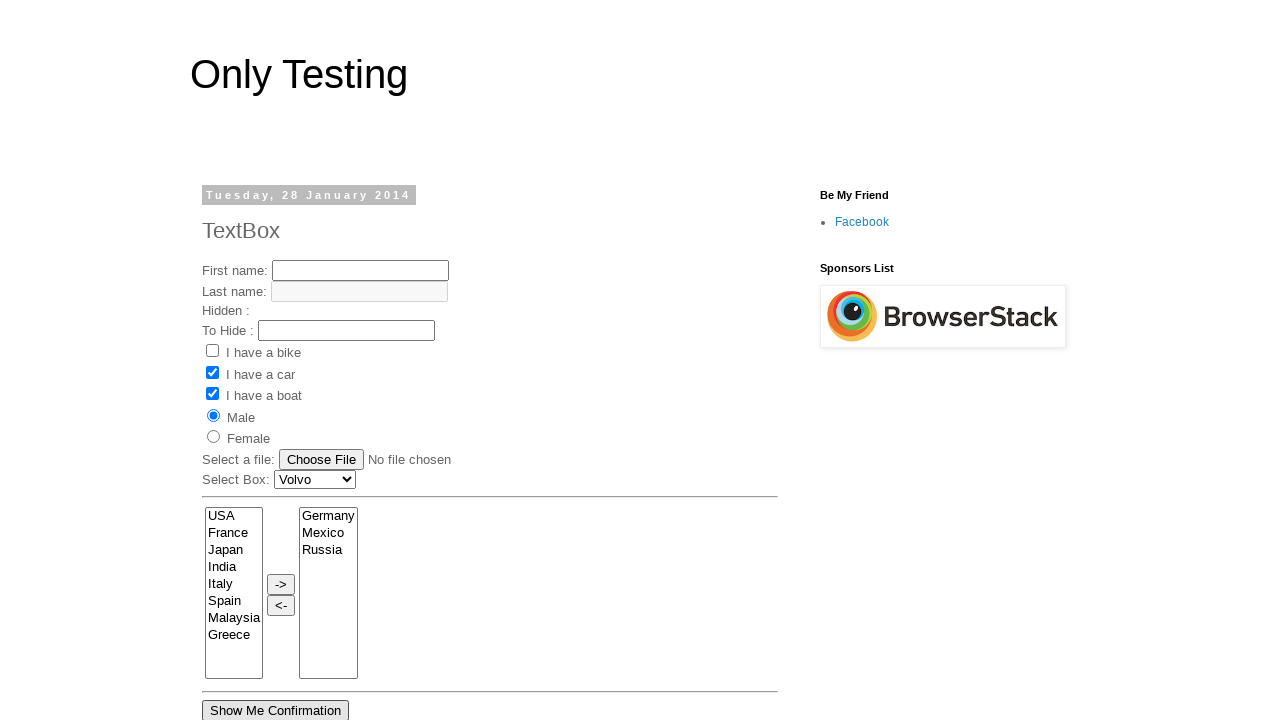

Clicked alert button at (252, 361) on div > input[type='button']
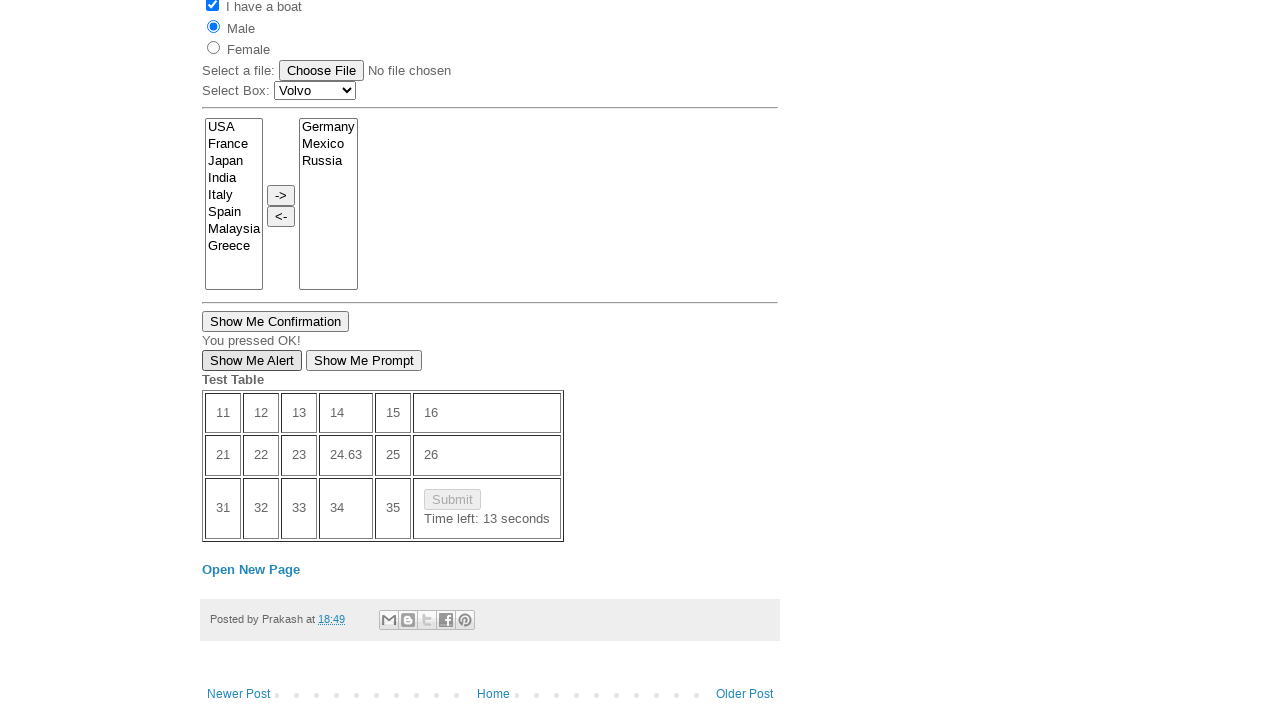

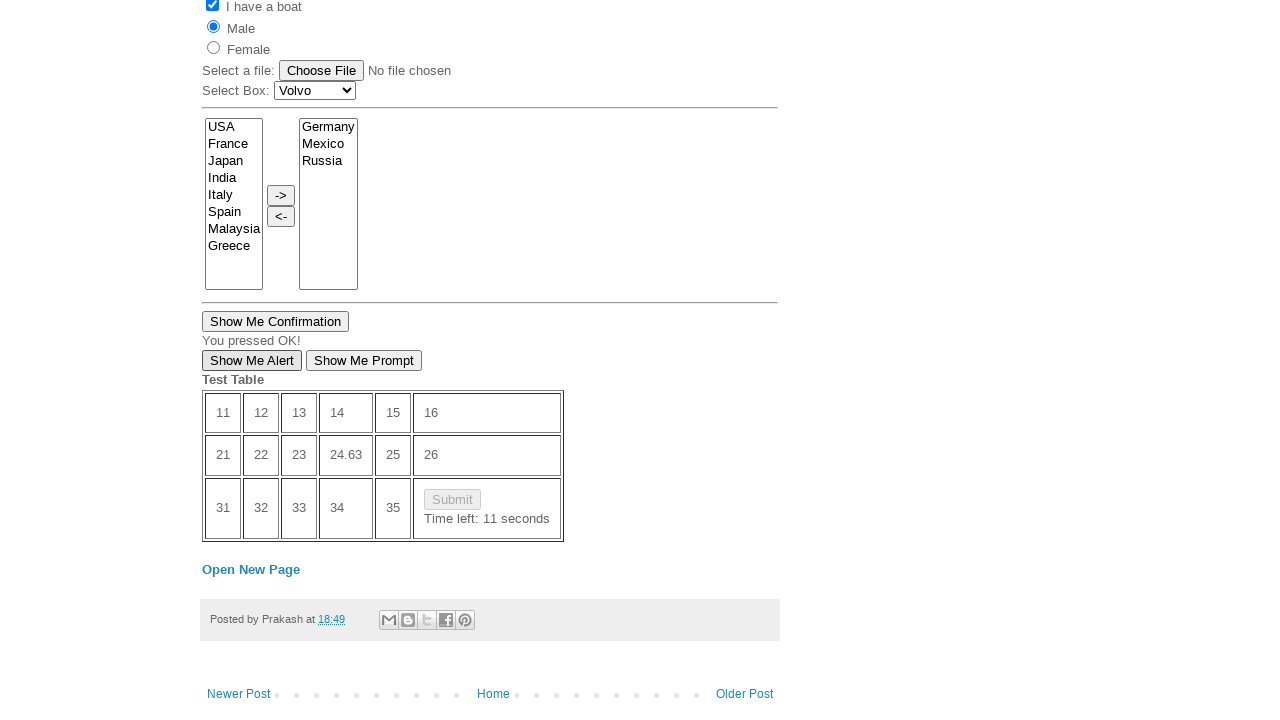